Tests that new todo items are appended to the bottom of the list

Starting URL: https://demo.playwright.dev/todomvc

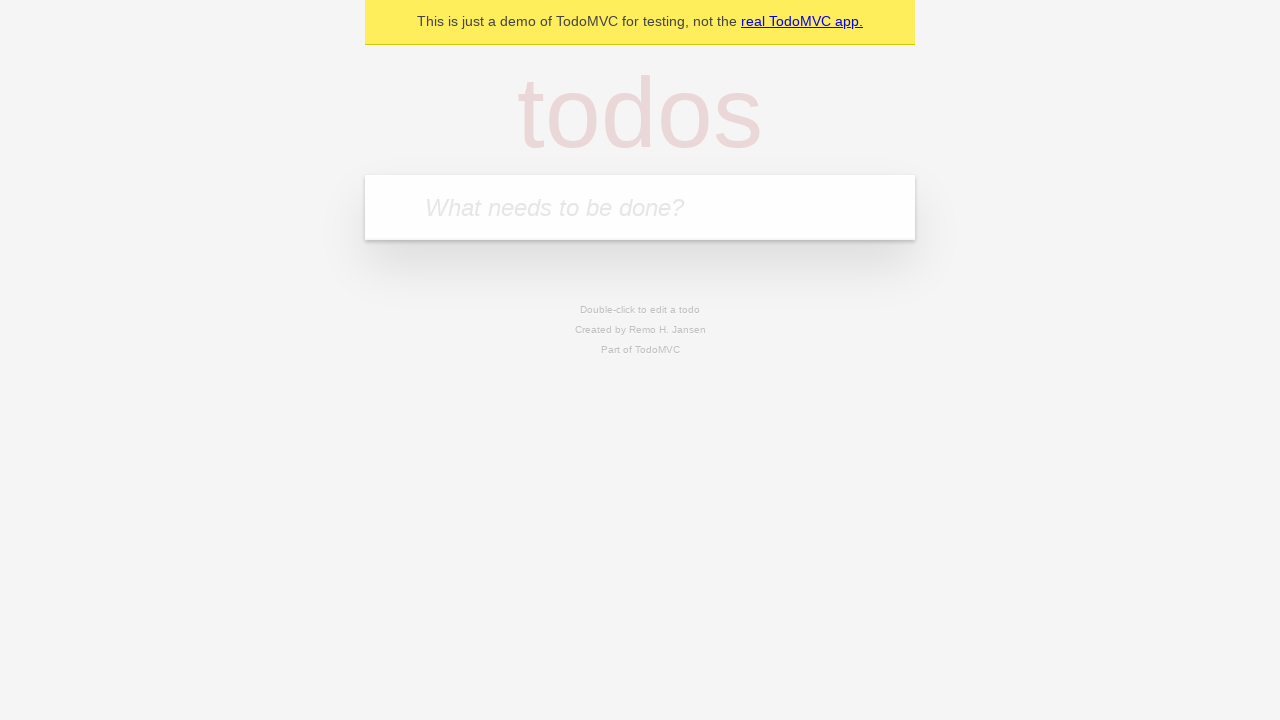

Filled todo input with 'buy some cheese' on internal:attr=[placeholder="What needs to be done?"i]
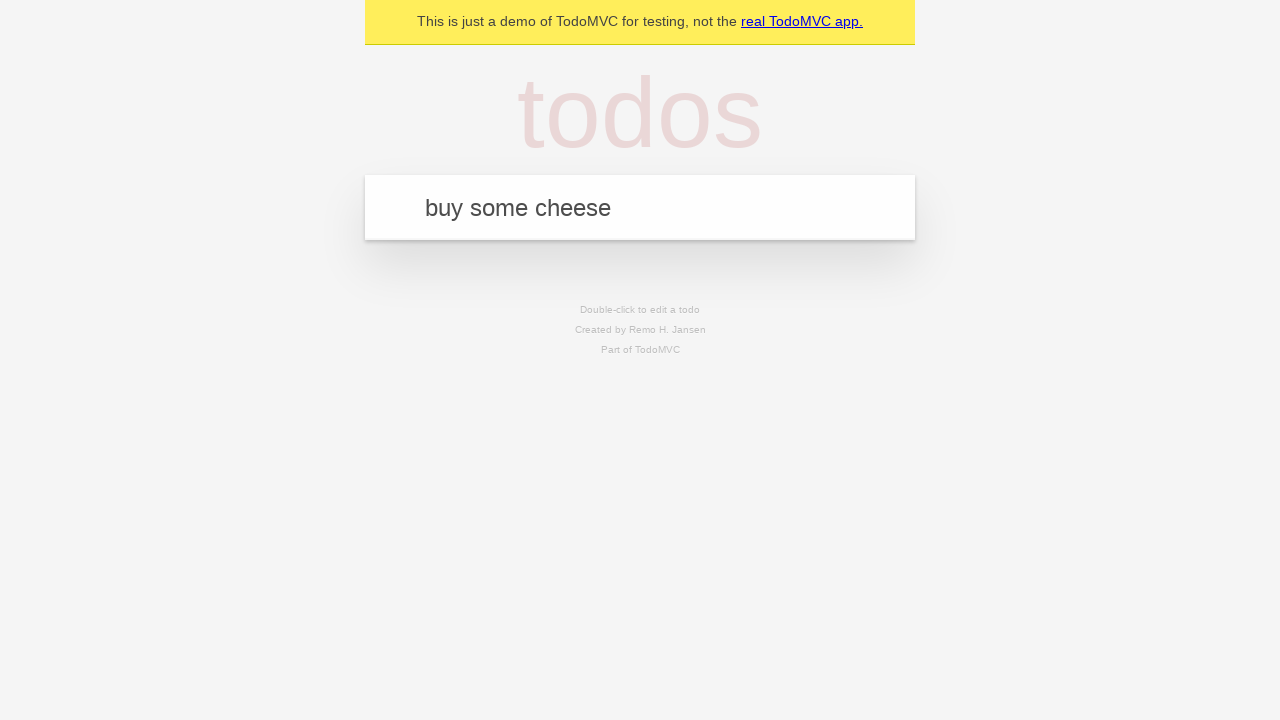

Pressed Enter to add first todo item on internal:attr=[placeholder="What needs to be done?"i]
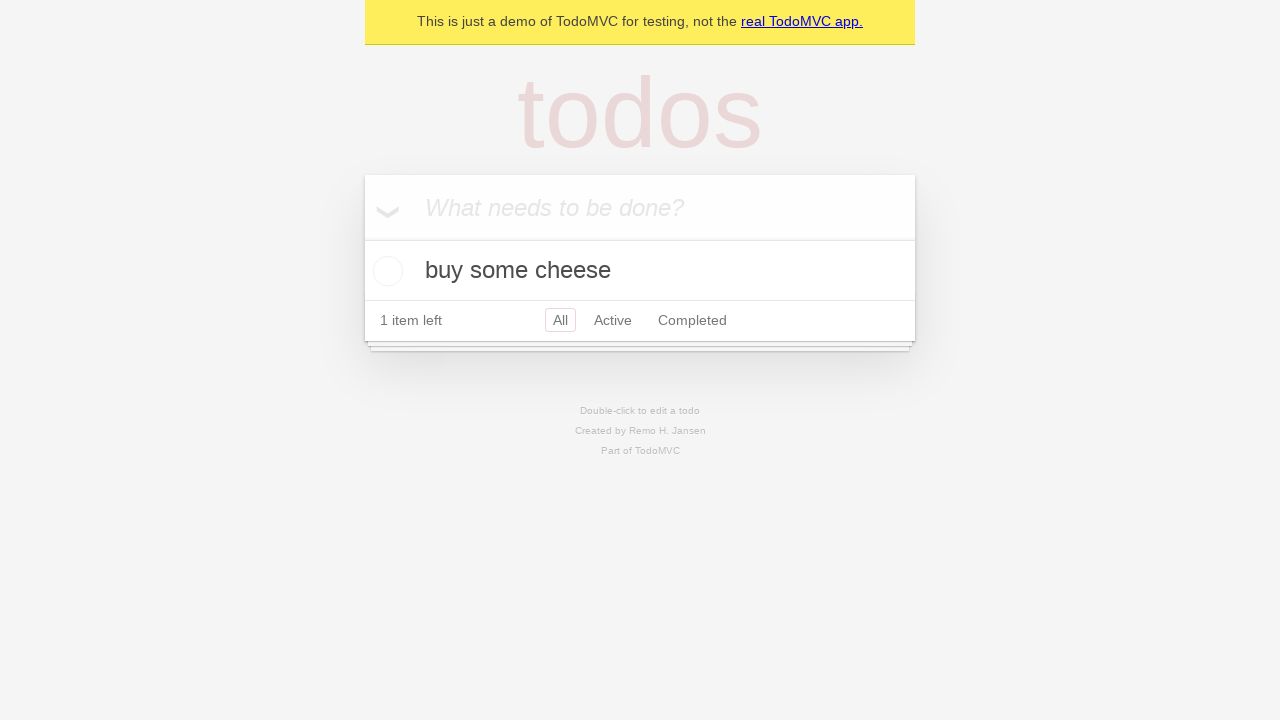

Filled todo input with 'feed the cat' on internal:attr=[placeholder="What needs to be done?"i]
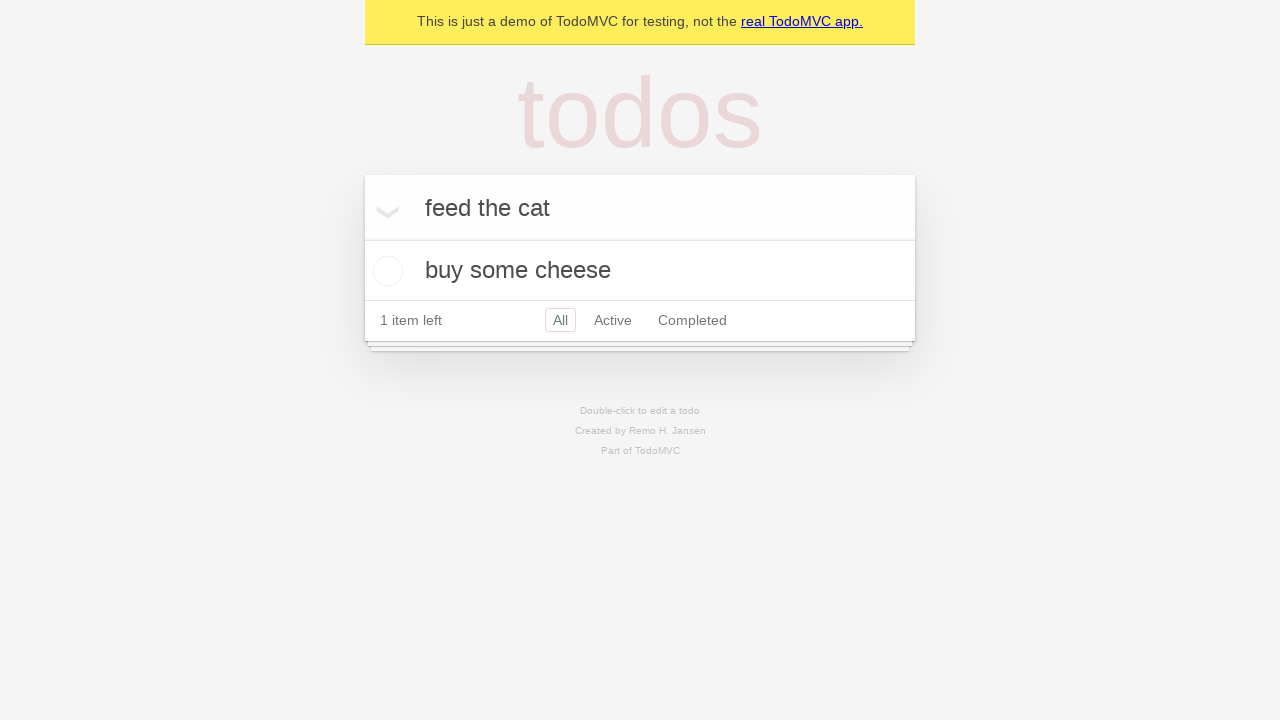

Pressed Enter to add second todo item on internal:attr=[placeholder="What needs to be done?"i]
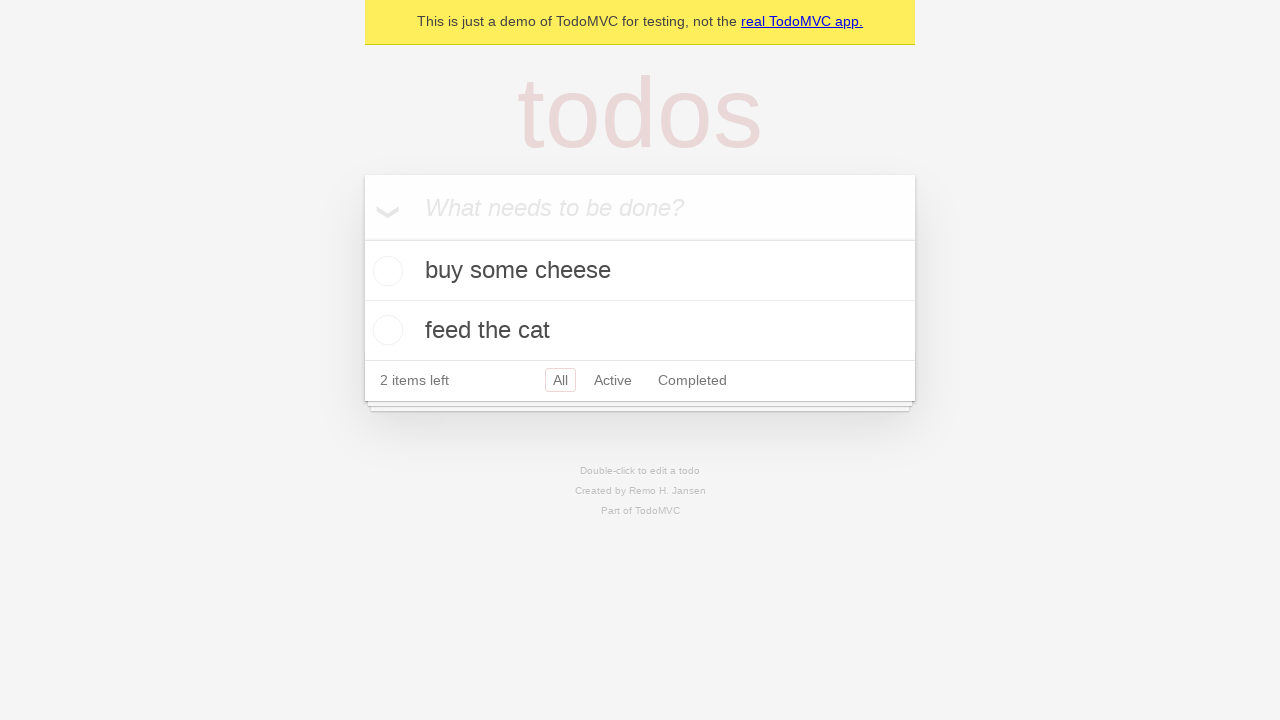

Filled todo input with 'book a doctors appointment' on internal:attr=[placeholder="What needs to be done?"i]
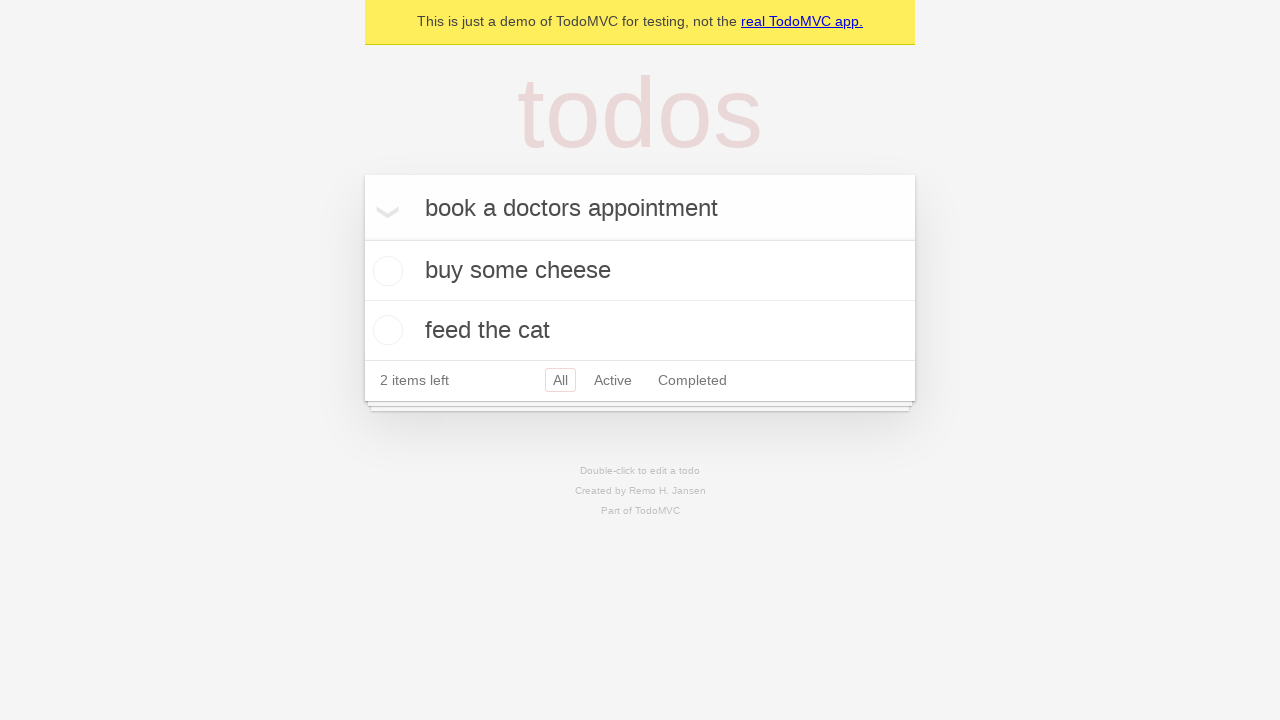

Pressed Enter to add third todo item on internal:attr=[placeholder="What needs to be done?"i]
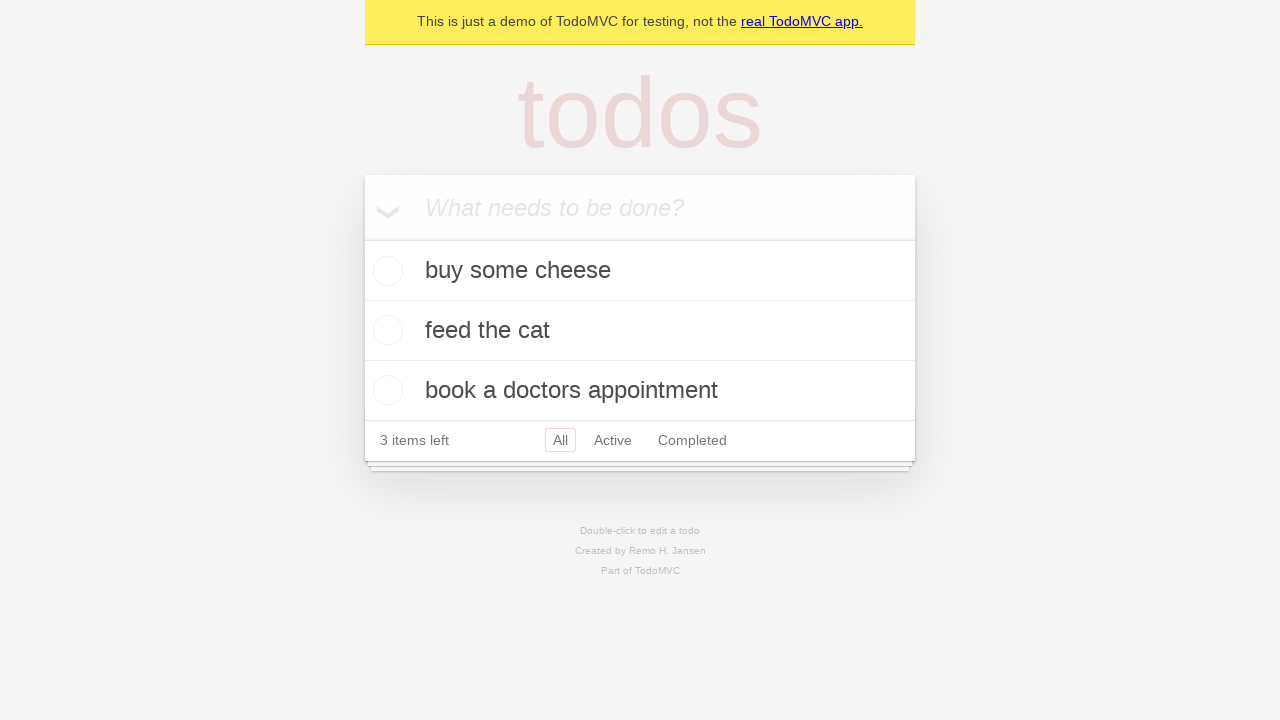

Todo count element is now visible
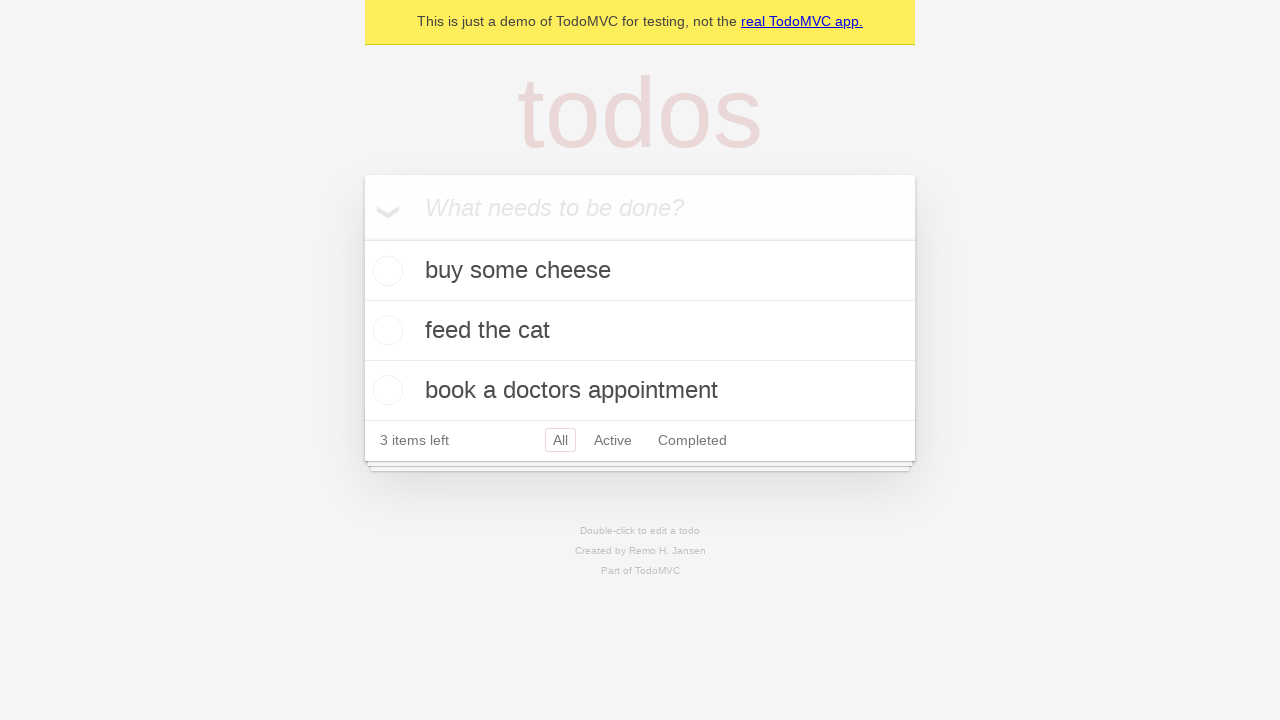

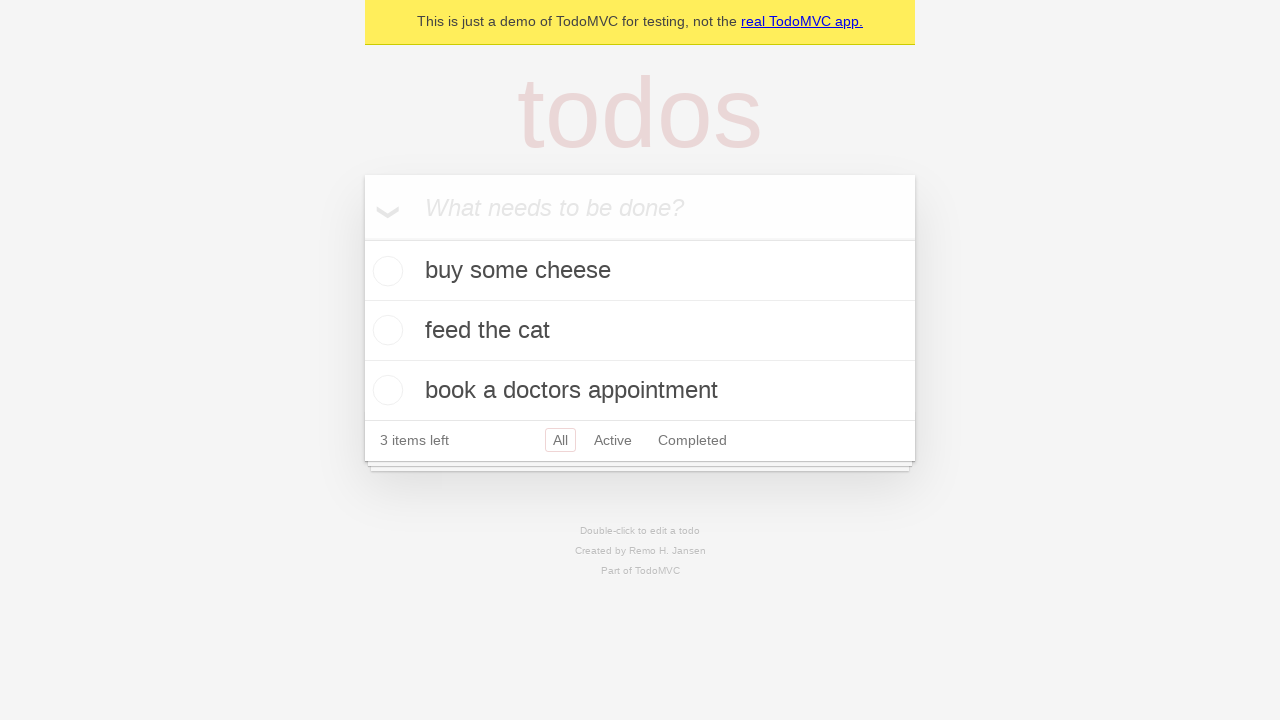